Automates filling out a Google Form with student placement data including UID, Name, Major, Resume link, Email, and Contact information, then submits the form.

Starting URL: https://docs.google.com/forms/d/e/1FAIpQLSdrfsACGIRNG33kxgq9a6bmdslqne3HPkGNGIW84S3XET7uUg/viewform?usp=sf_link

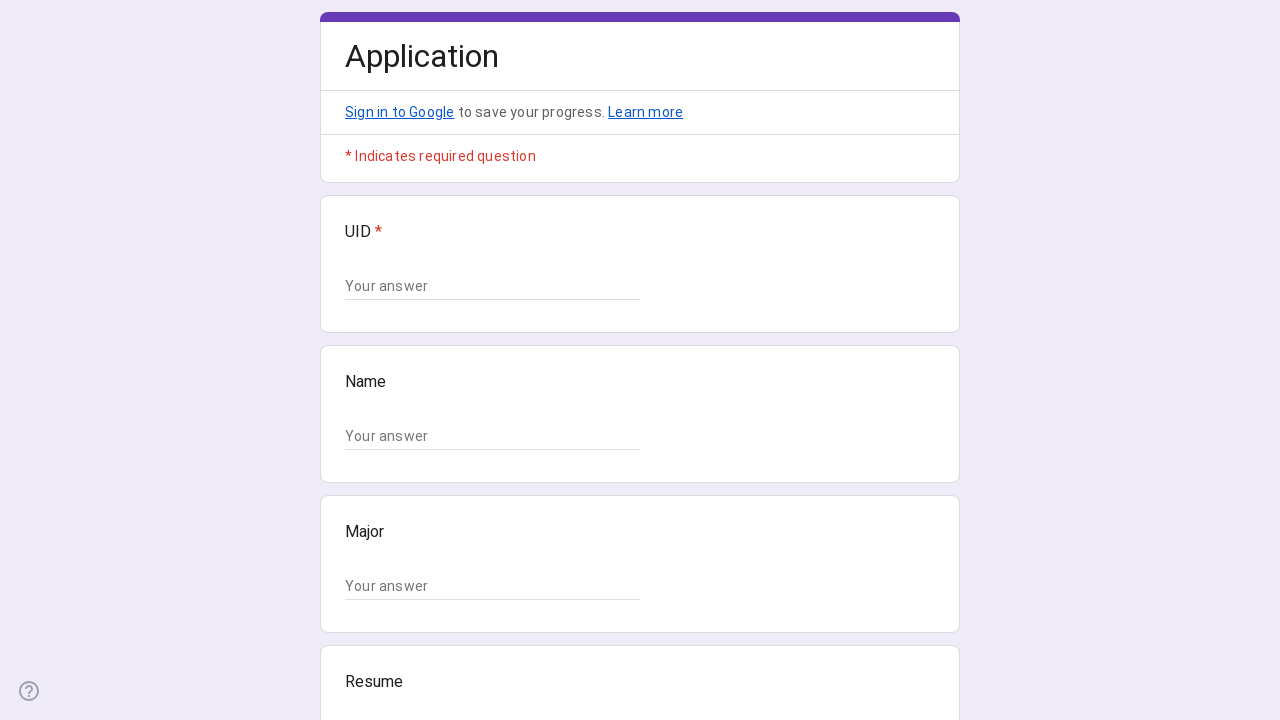

Google Form loaded and form element detected
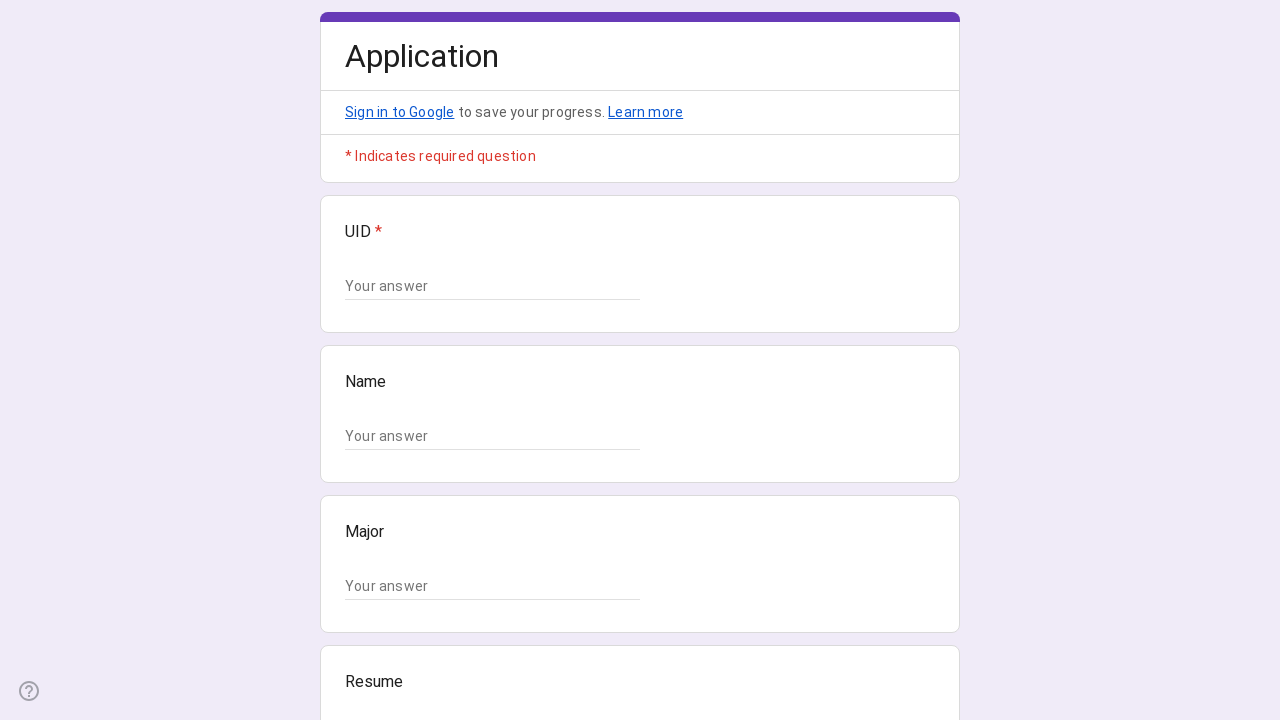

Filled UID field with '21BCS7842' on //*[@id="mG61Hd"]/div[2]/div/div[2]/div[1]/div/div/div[2]/div/div[1]/div/div[1]/
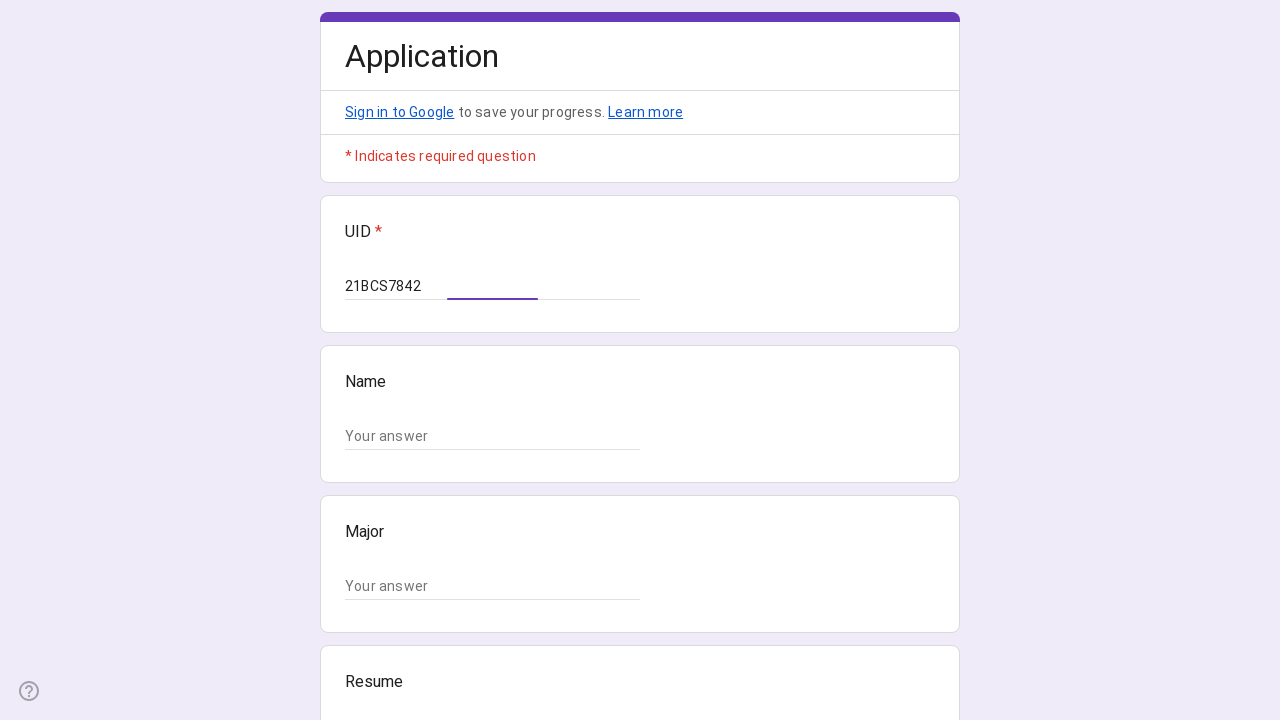

Filled Name field with 'Alexandra Chen' on //*[@id="mG61Hd"]/div[2]/div/div[2]/div[2]/div/div/div[2]/div/div[1]/div/div[1]/
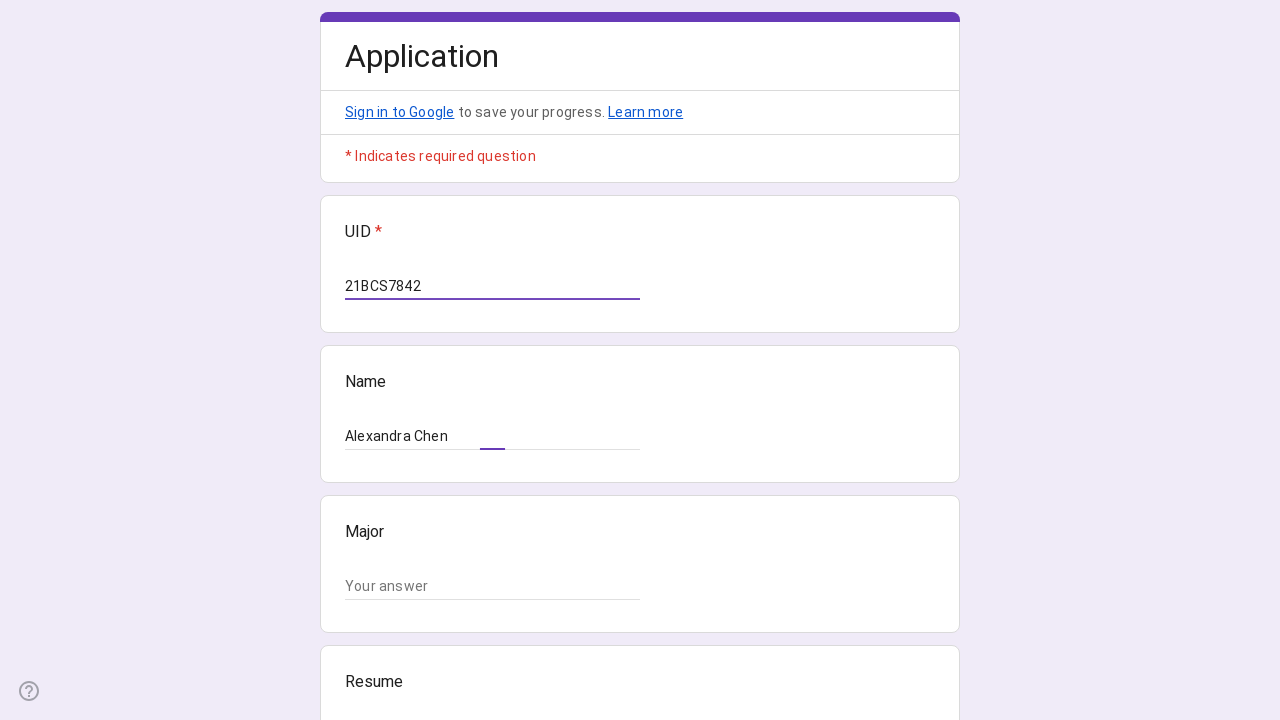

Filled Major field with 'Computer Science' on //*[@id="mG61Hd"]/div[2]/div/div[2]/div[3]/div/div/div[2]/div/div[1]/div/div[1]/
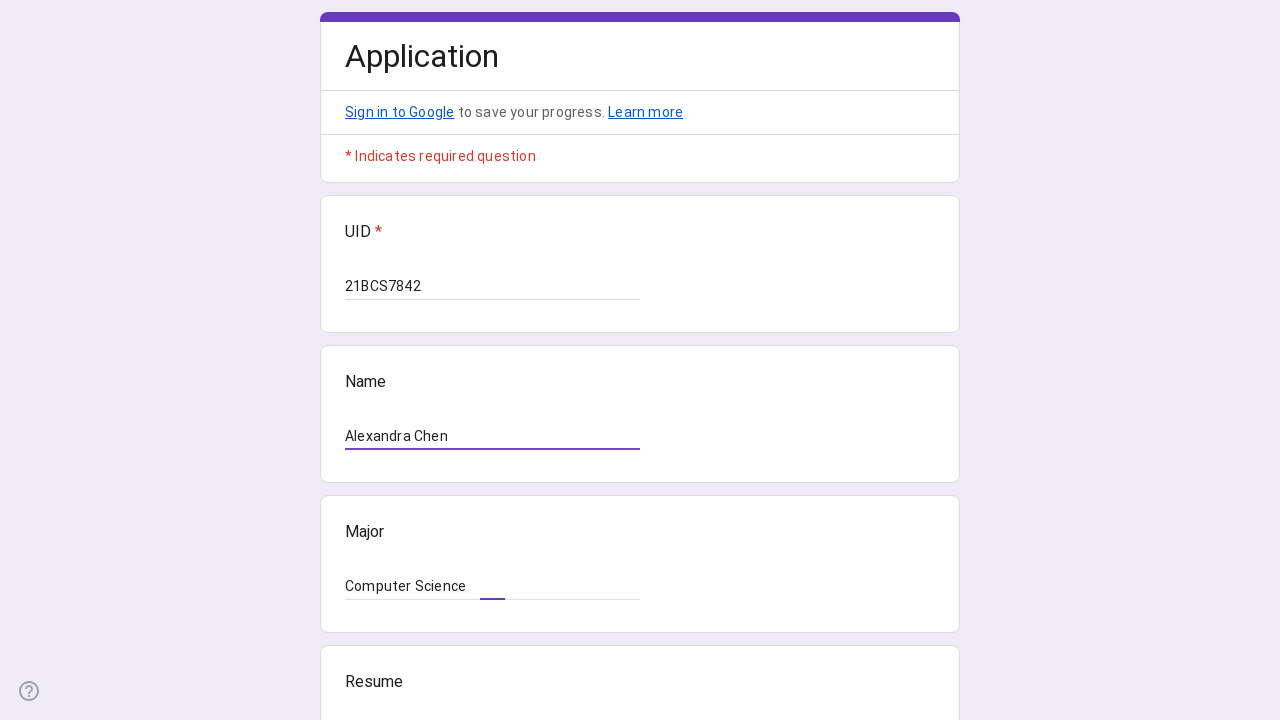

Filled Resume field with 'https://resume.example.com/achen' on //*[@id="mG61Hd"]/div[2]/div/div[2]/div[4]/div/div/div[2]/div/div[1]/div/div[1]/
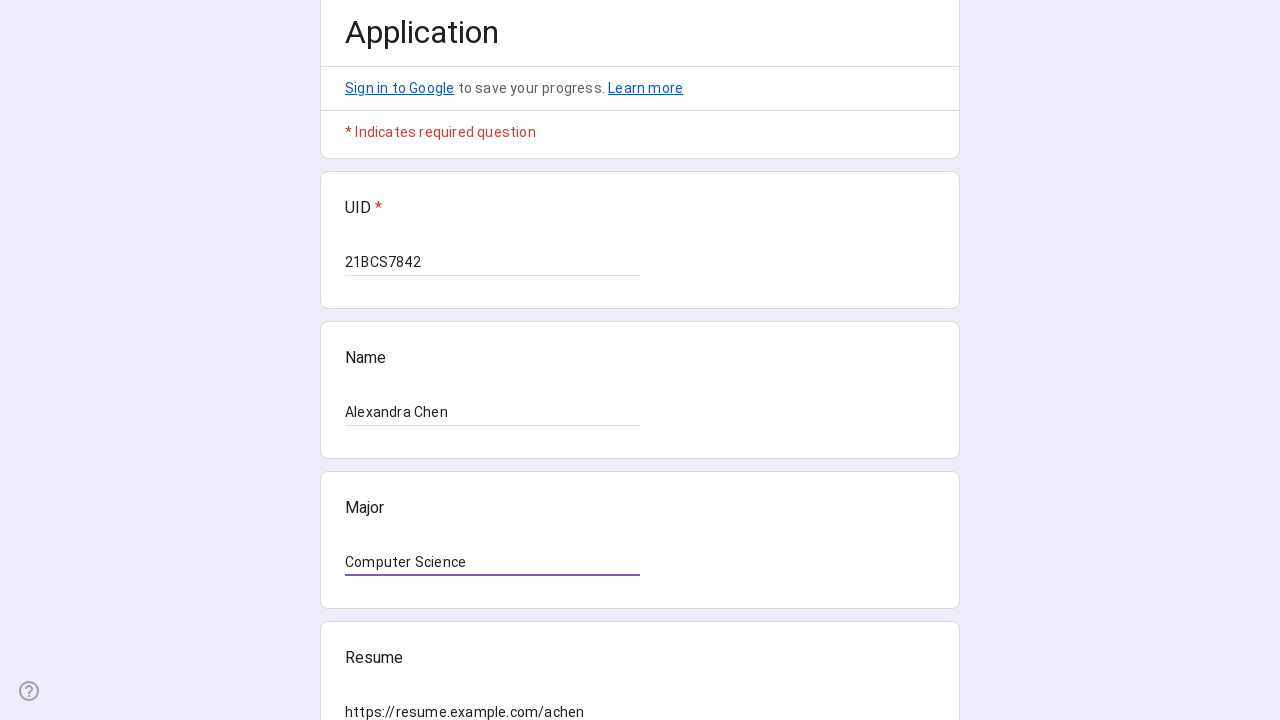

Filled Email field with 'alexandra.chen@university.edu' on //*[@id="mG61Hd"]/div[2]/div/div[2]/div[5]/div/div/div[2]/div/div[1]/div/div[1]/
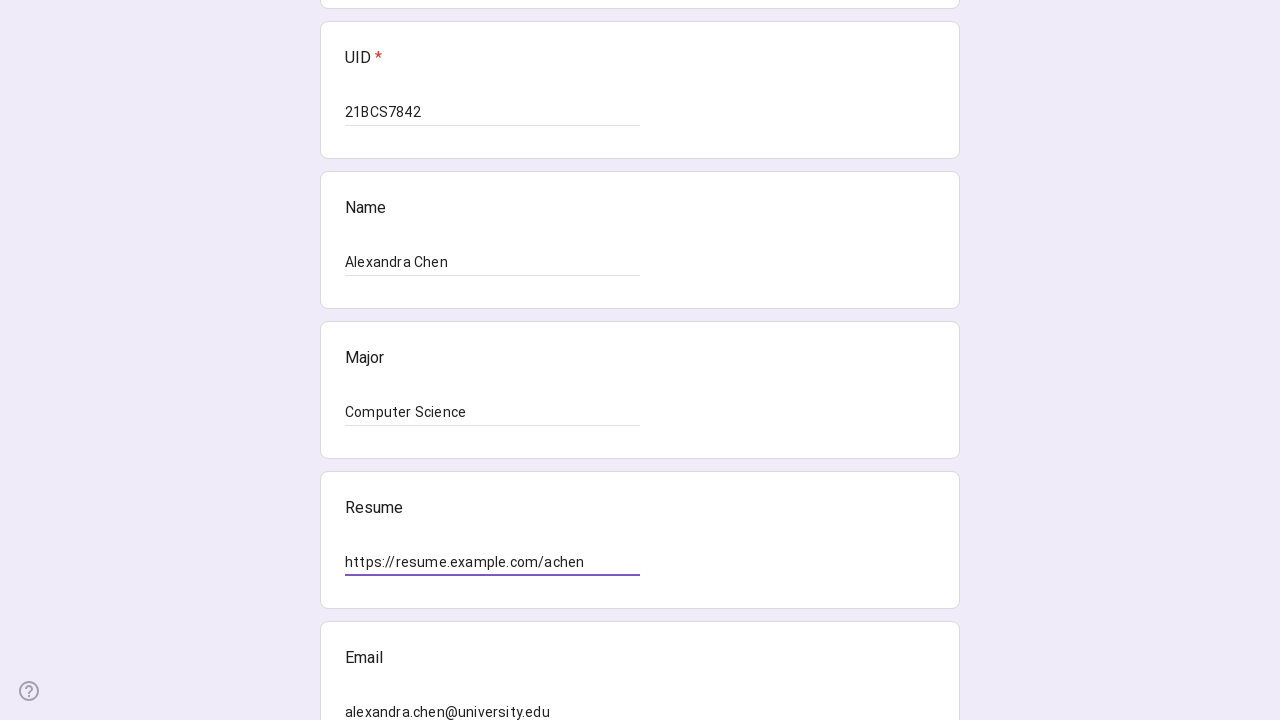

Filled Contact field with '5551234567' on //*[@id="mG61Hd"]/div[2]/div/div[2]/div[6]/div/div/div[2]/div/div[1]/div/div[1]/
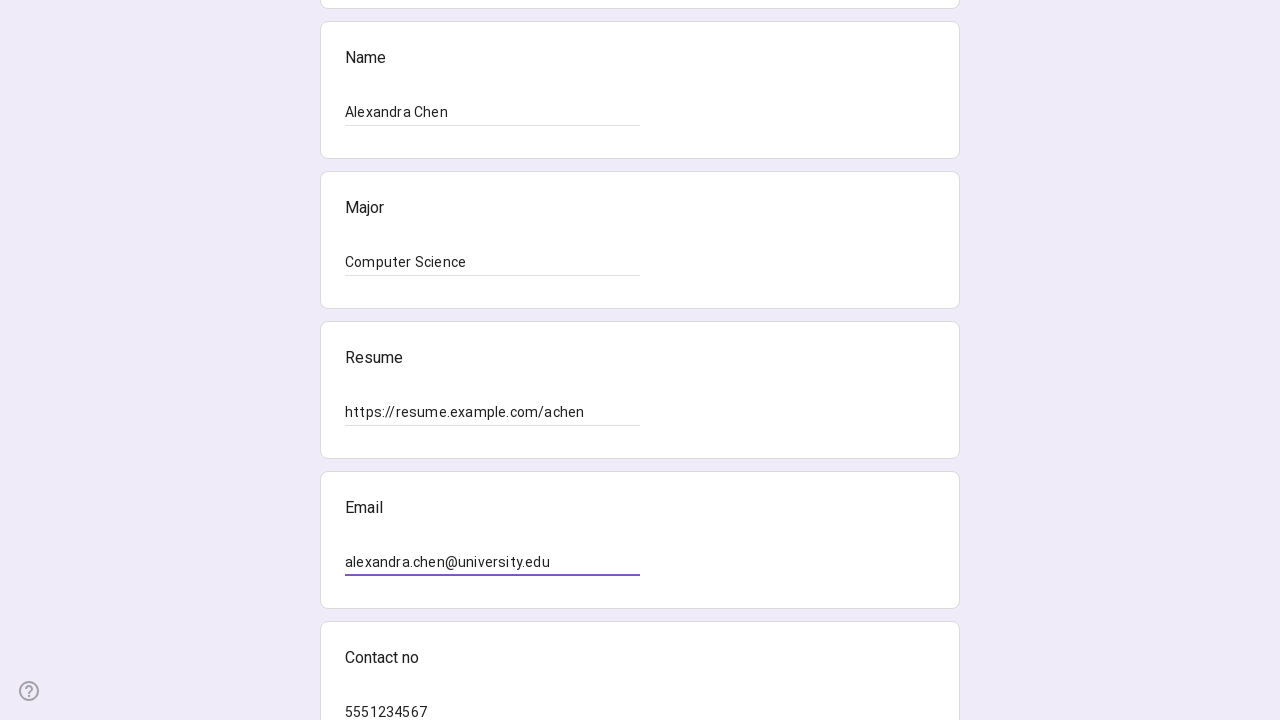

Clicked Submit button to submit the form at (369, 533) on xpath=//*[@id="mG61Hd"]/div[2]/div/div[3]/div[1]/div[1]/div/span/span
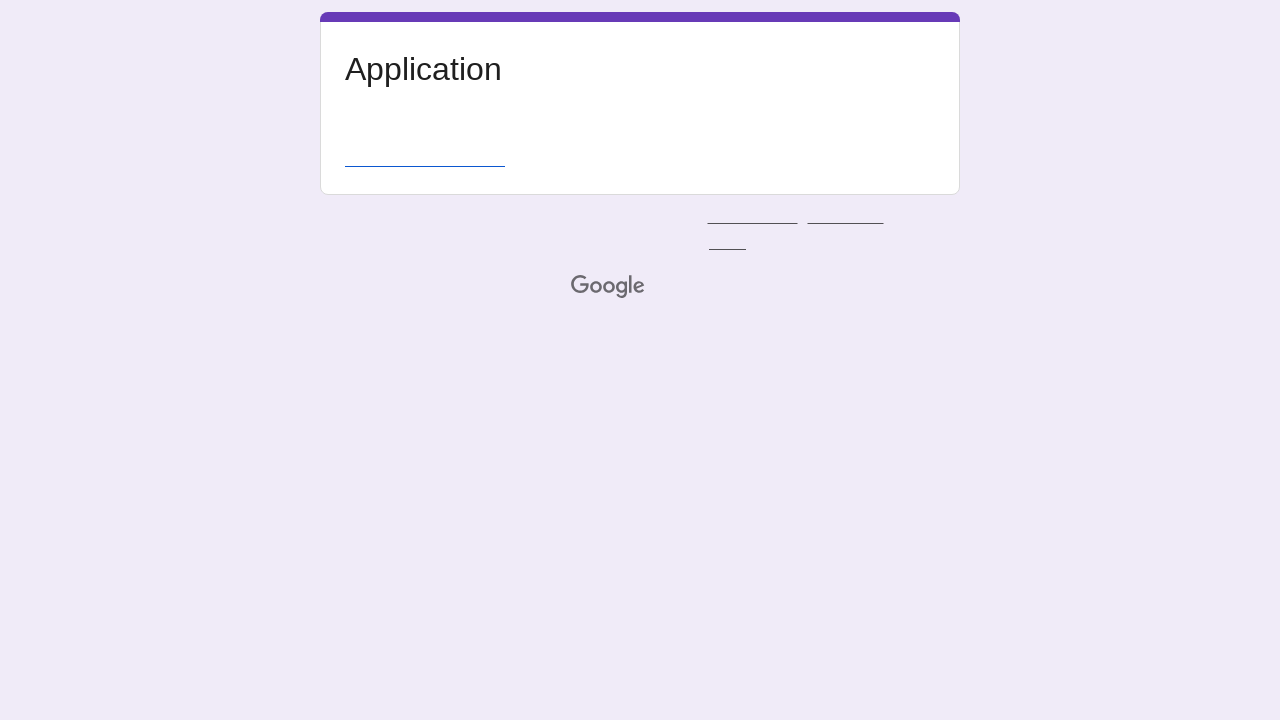

Form submission completed and page reached network idle state
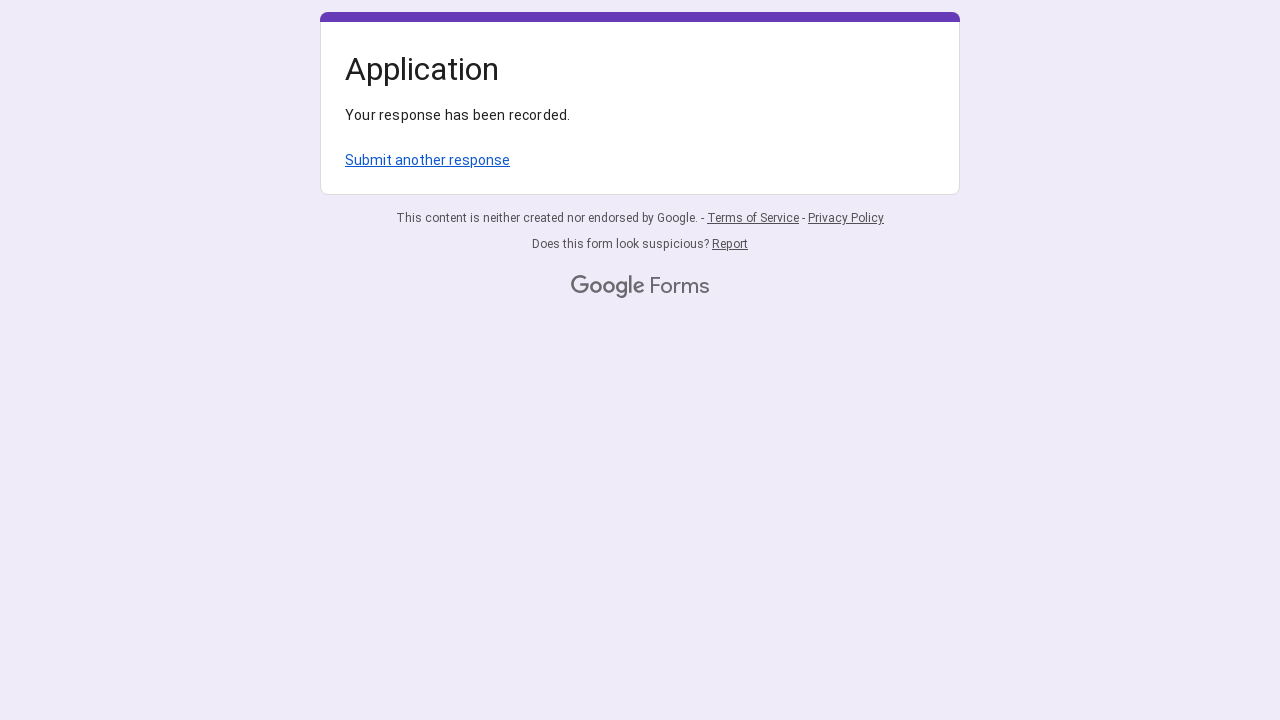

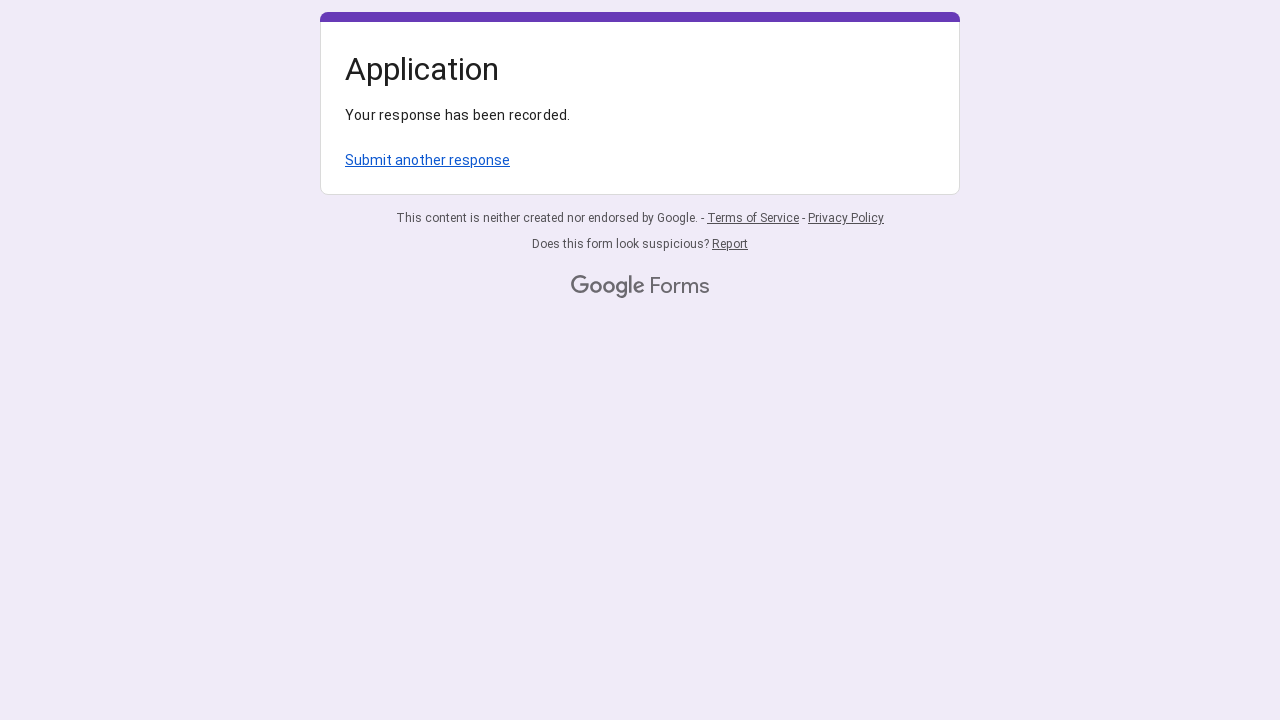